Tests sorting the Due column using semantic class-based locators on a second table with better markup

Starting URL: http://the-internet.herokuapp.com/tables

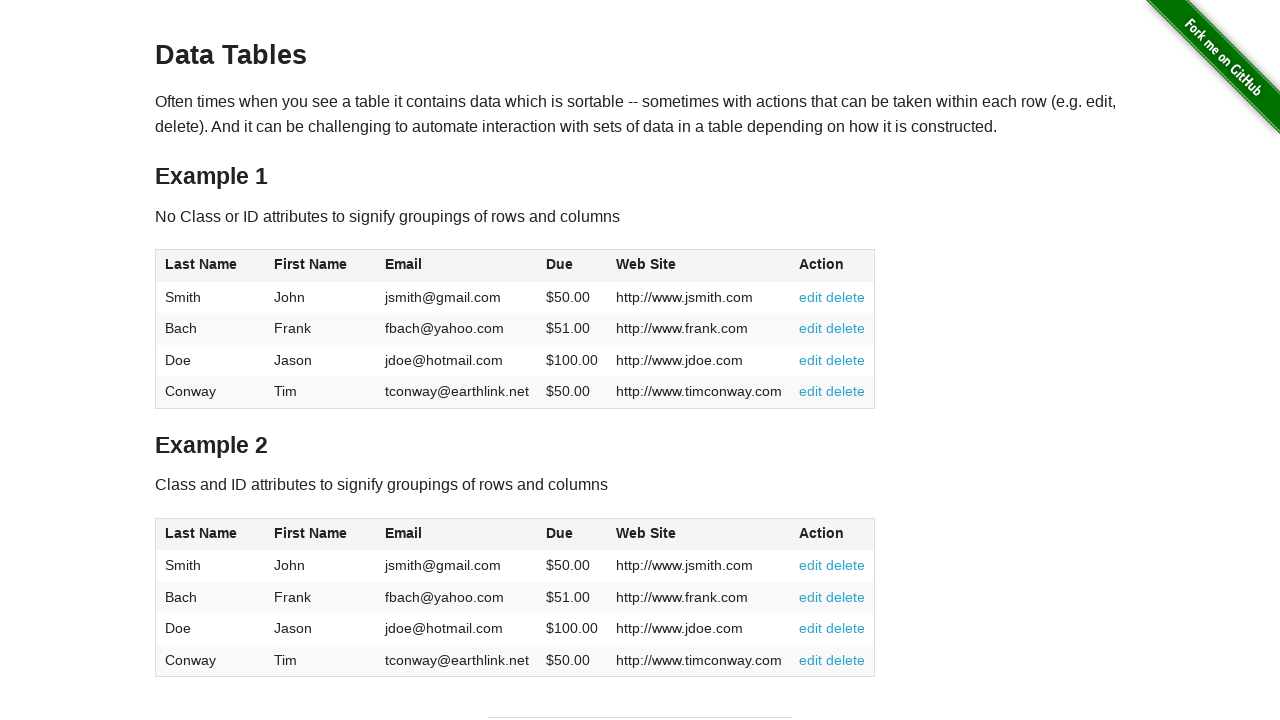

Clicked Due column header in second table to sort at (560, 533) on #table2 thead .dues
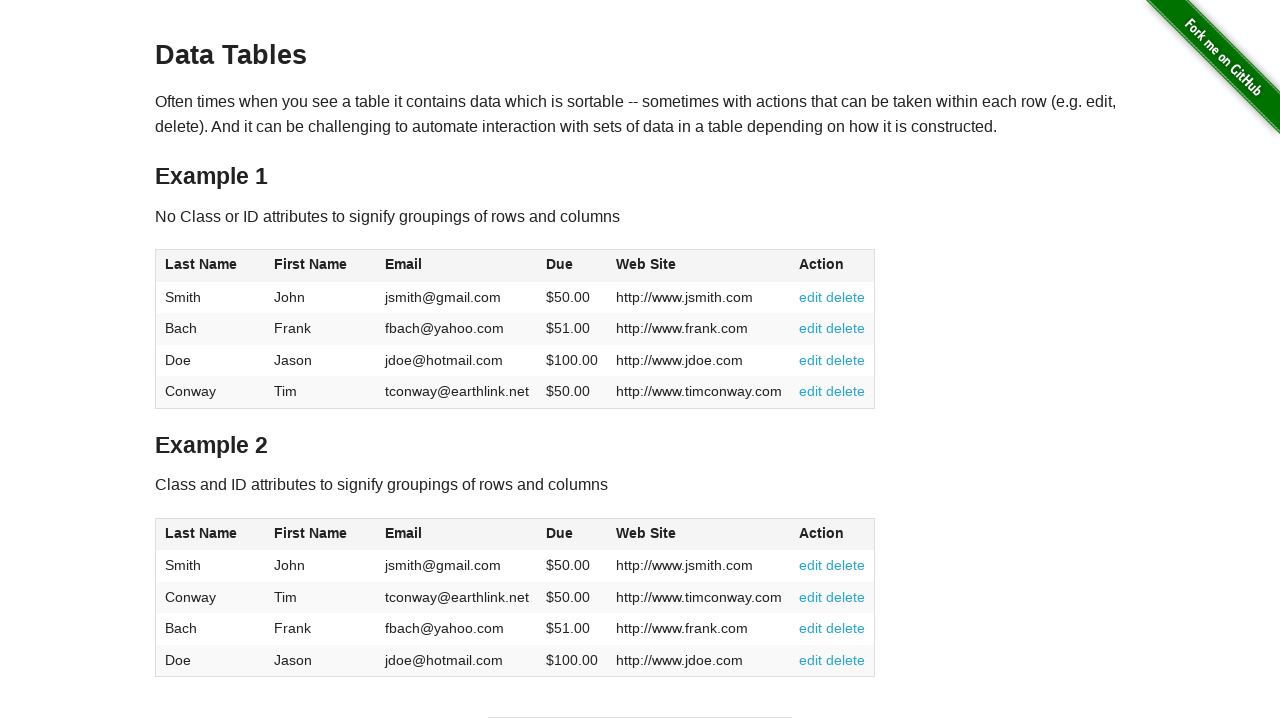

Due column cells loaded in table body
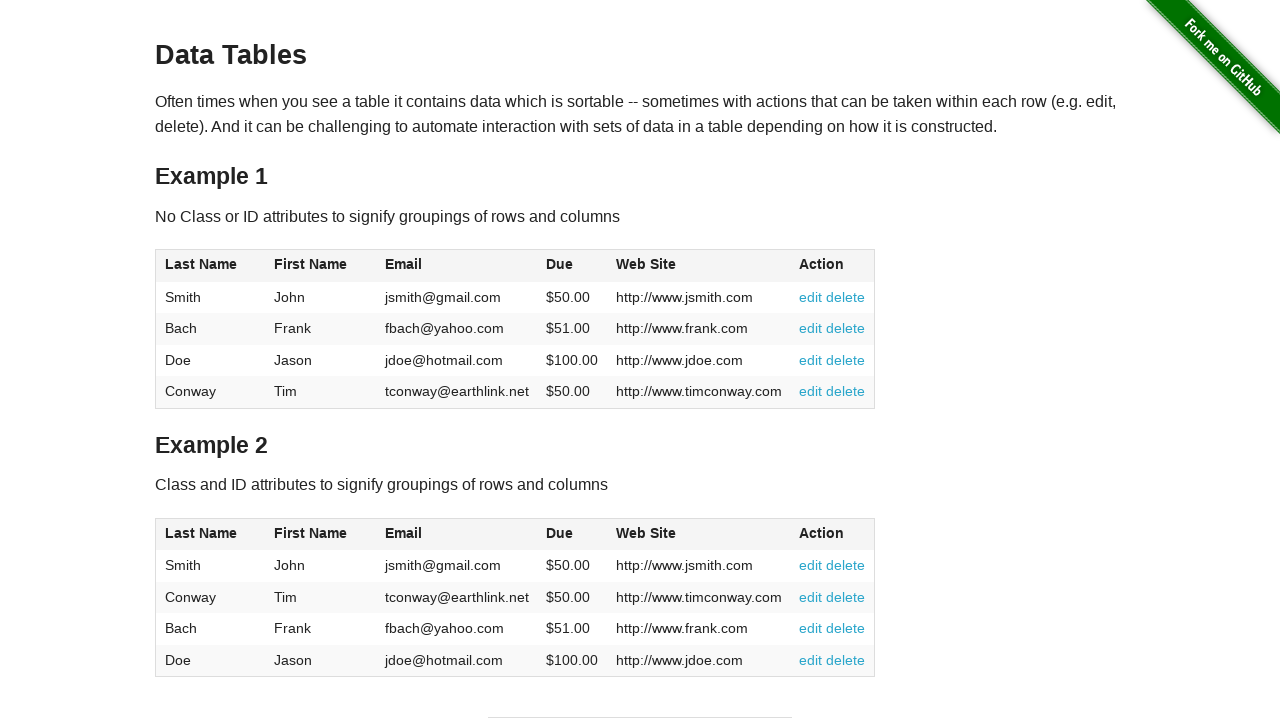

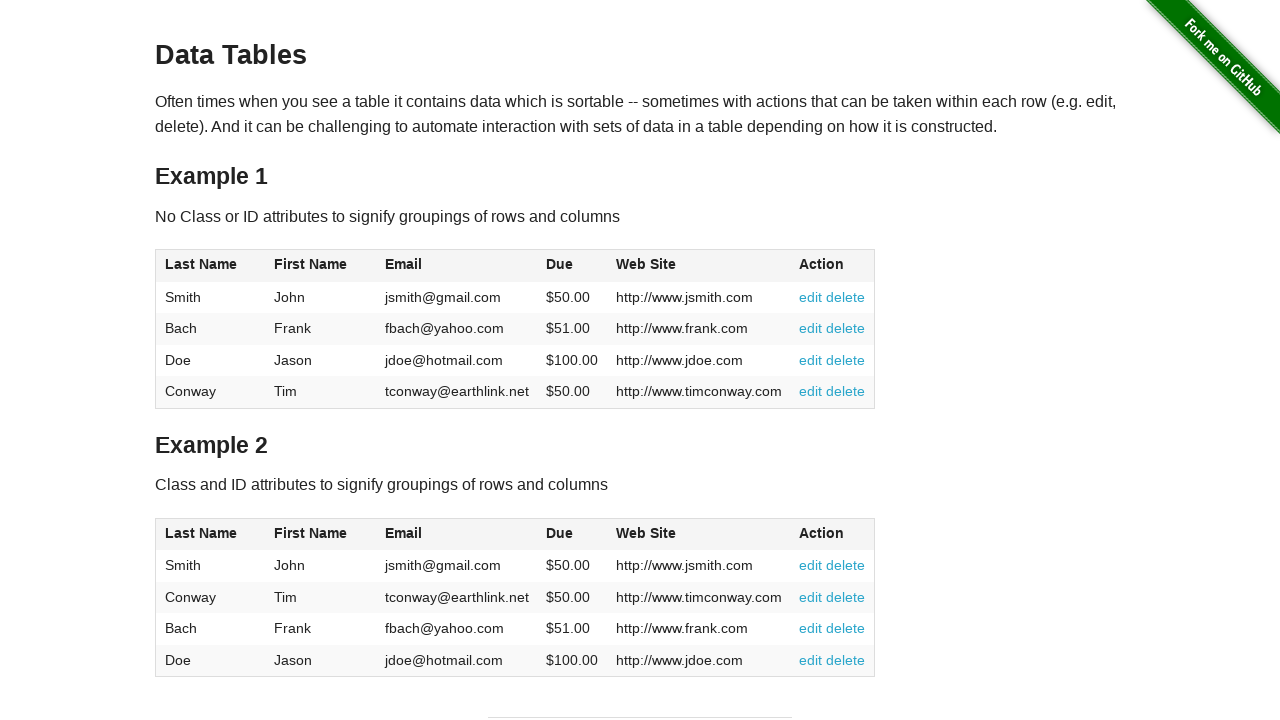